Tests the "Remember me on this computer" checkbox functionality on the NextBaseCRM login page by clicking the checkbox and verifying it becomes selected.

Starting URL: http://login2.nextbasecrm.com/

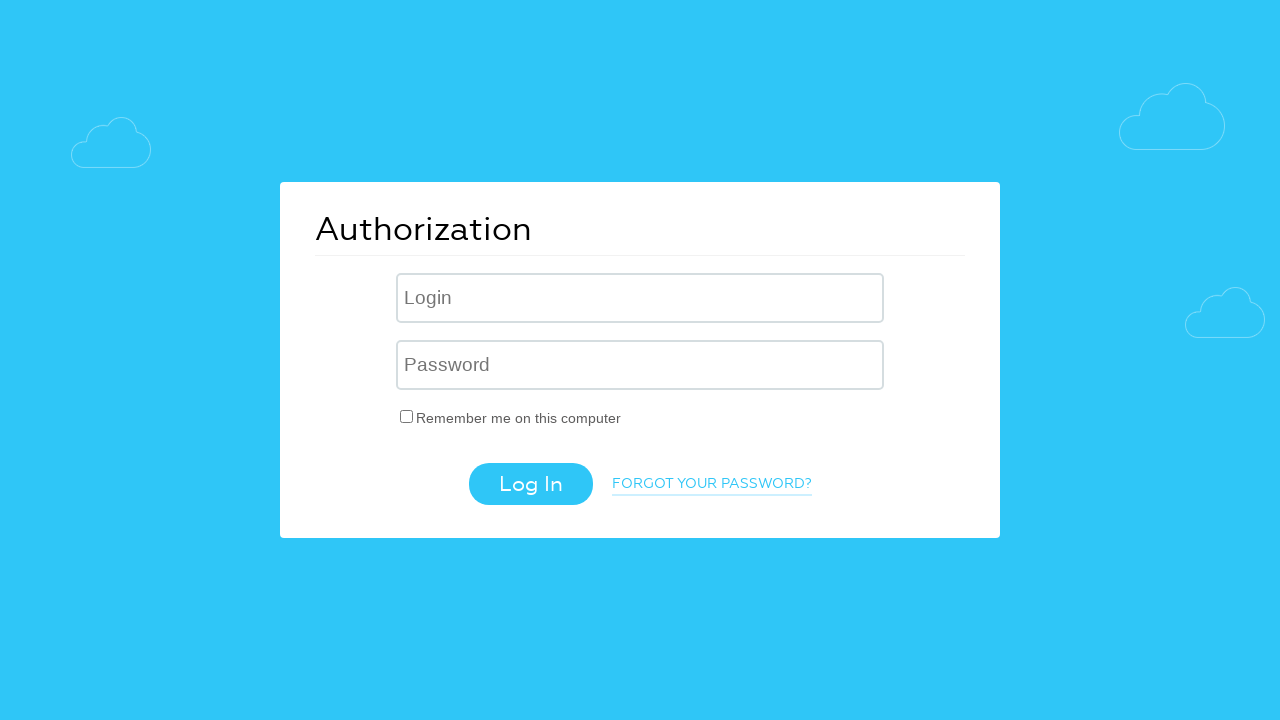

Verified page title is 'Authorization'
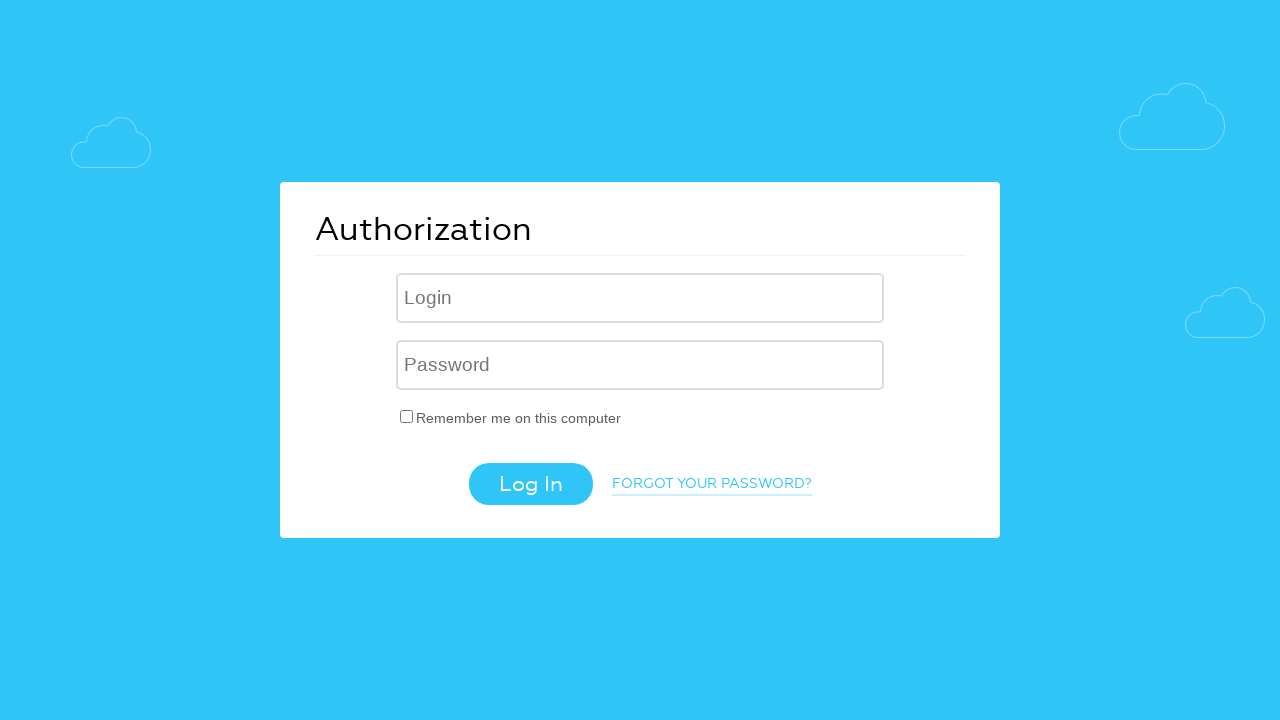

Clicked the 'Remember me on this computer' checkbox at (407, 416) on input[type='checkbox']
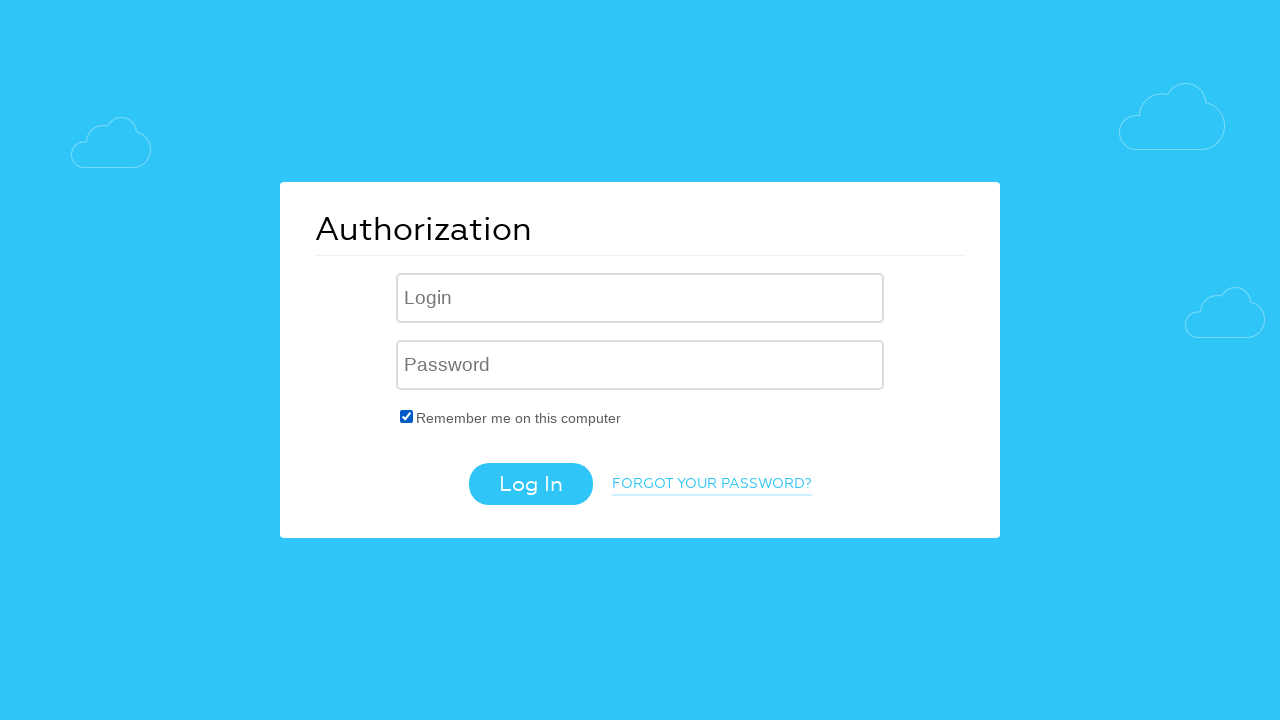

Verified checkbox is now selected
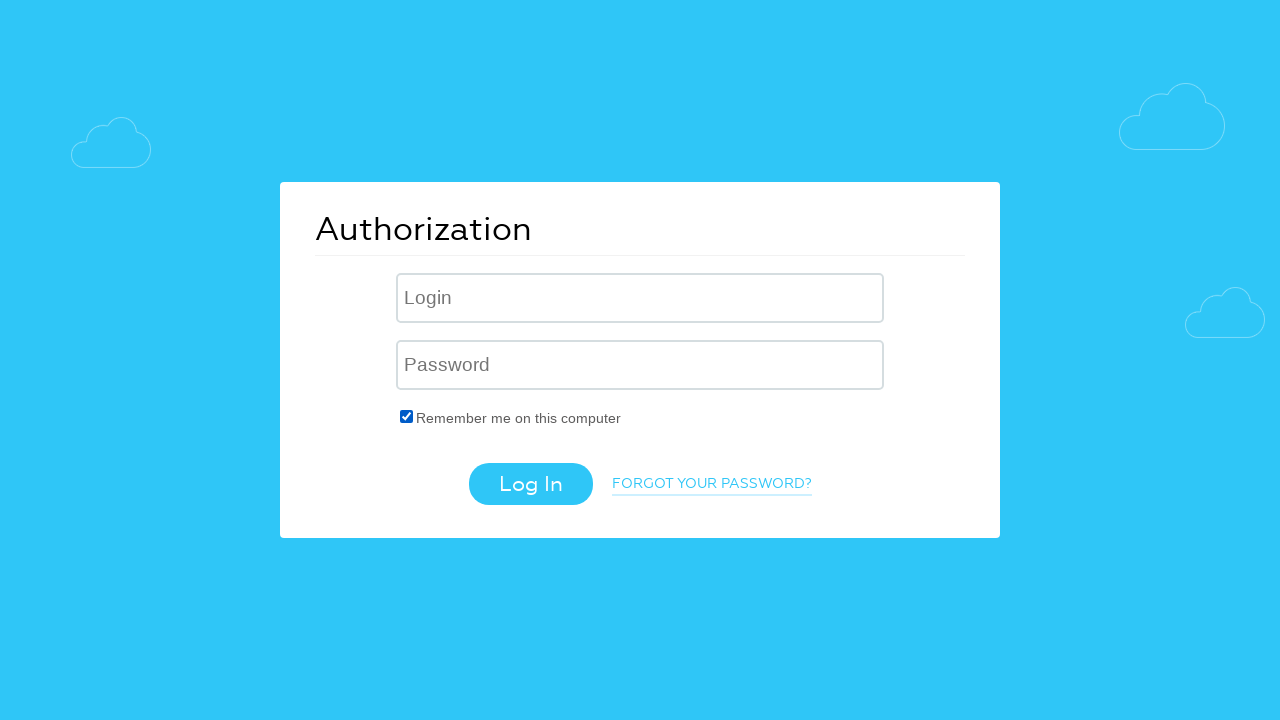

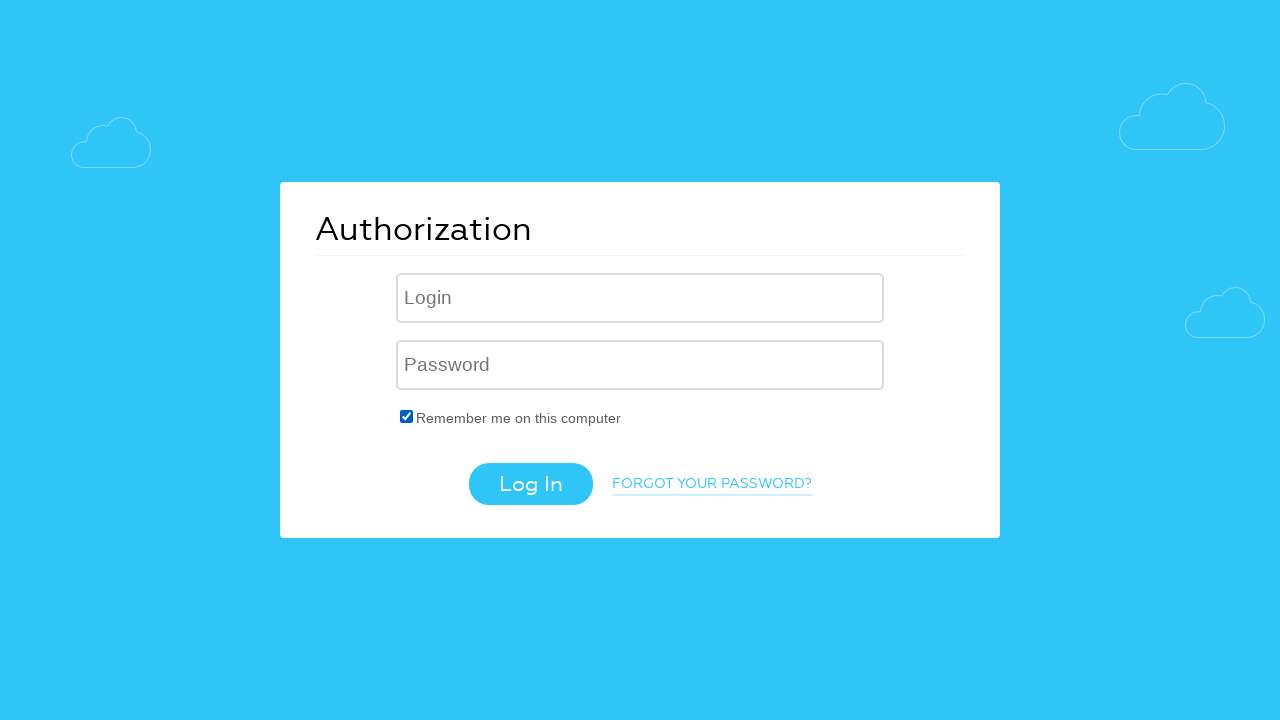